Tests right-click context menu functionality by right-clicking on a link element

Starting URL: https://www.hyrtutorials.com/p/window-handles-practice.html

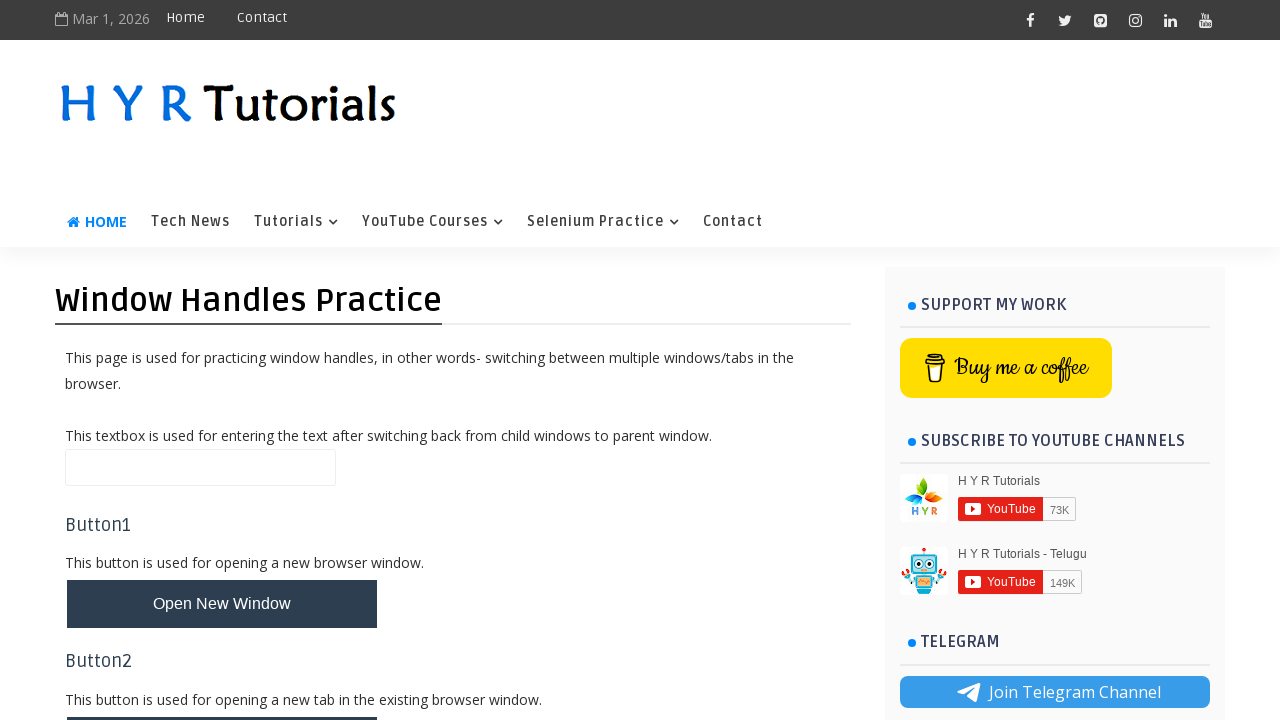

Located the Selenium Practice link element
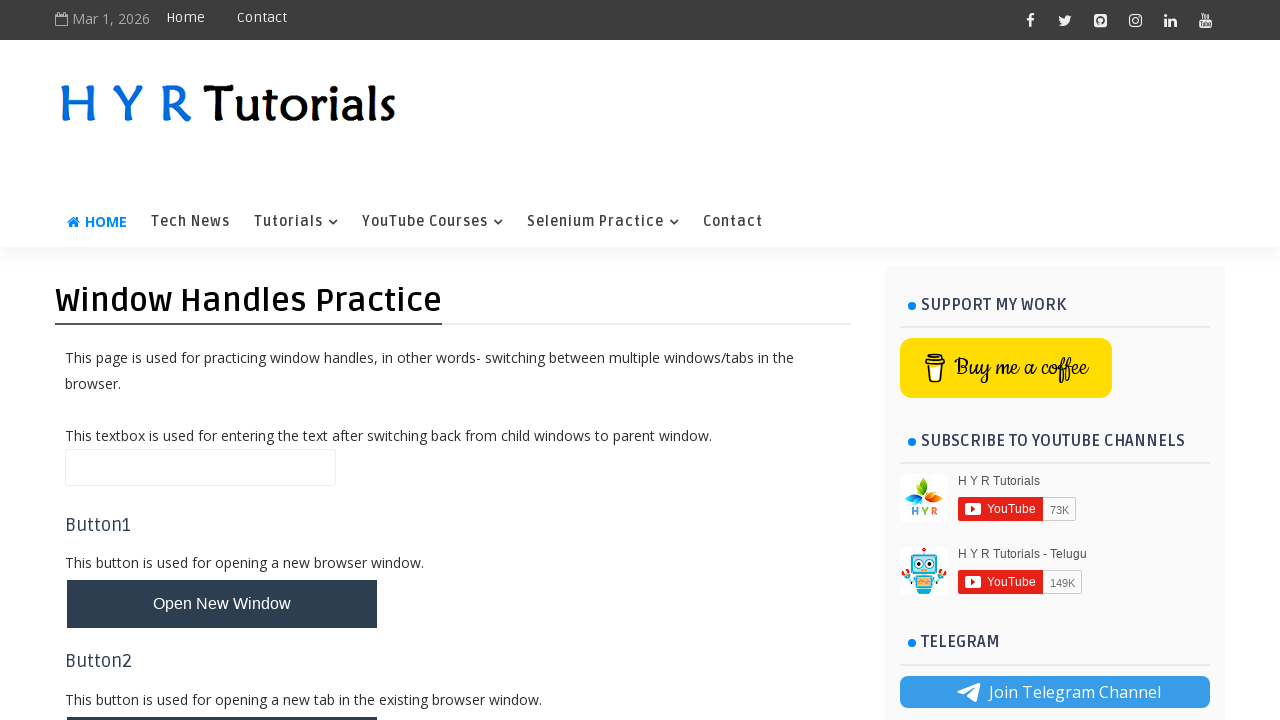

Right-clicked on the Selenium Practice link to open context menu at (603, 222) on xpath=//a[text()='Selenium Practice']
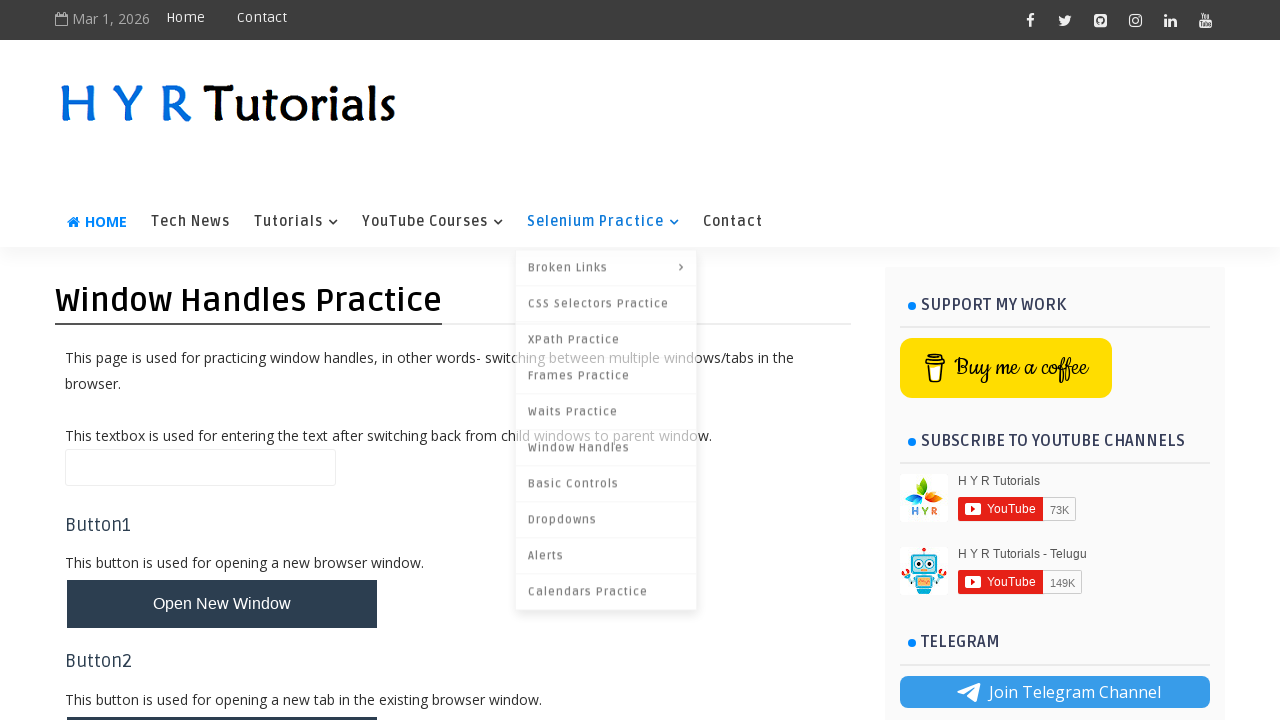

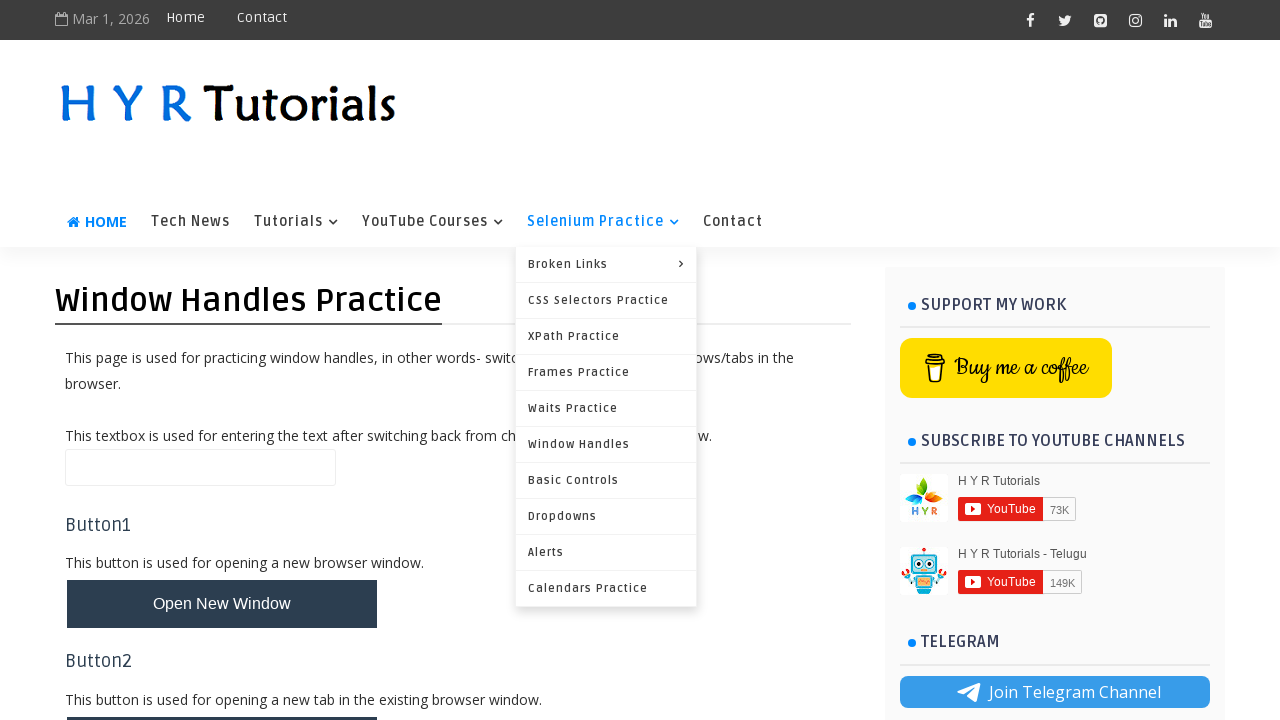